Tests window handling by navigating through dropdown menus, opening a new window, switching between windows, and closing the new window

Starting URL: https://www.hyrtutorials.com/p/add-padding-to-containers.html#

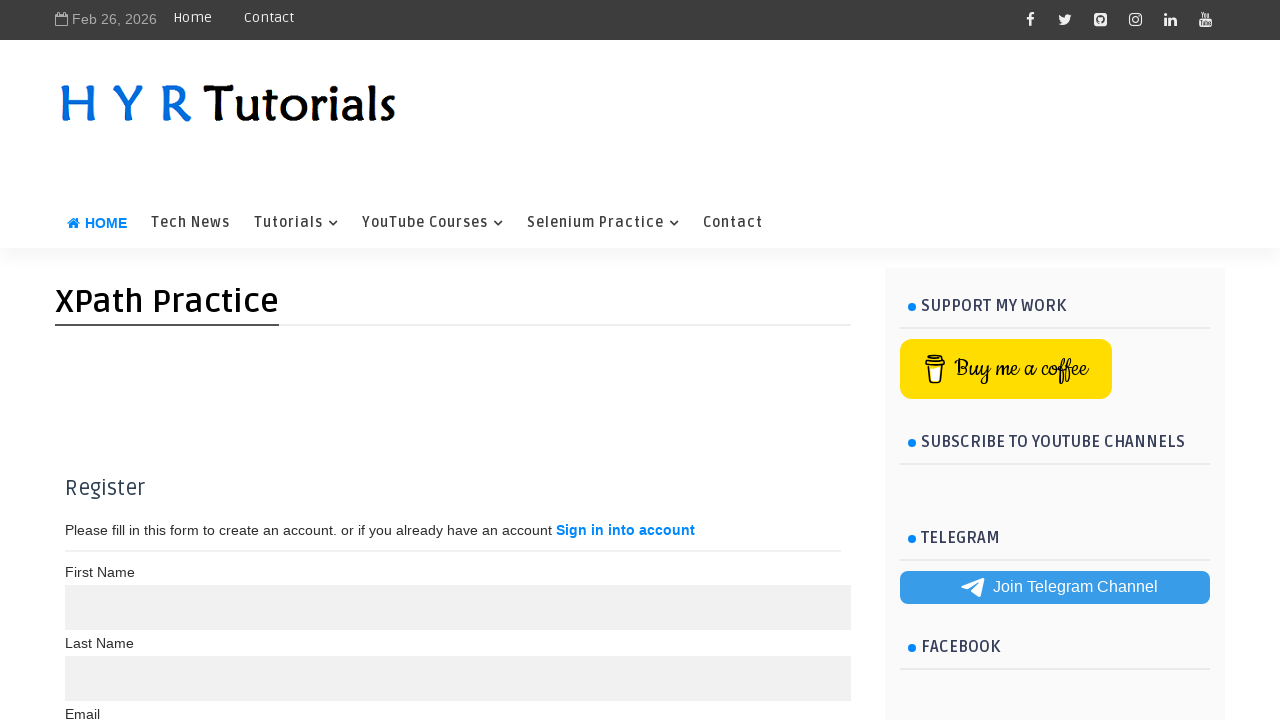

Hovered over Selenium Practice dropdown menu at (603, 223) on xpath=//a[text()='Selenium Practice']
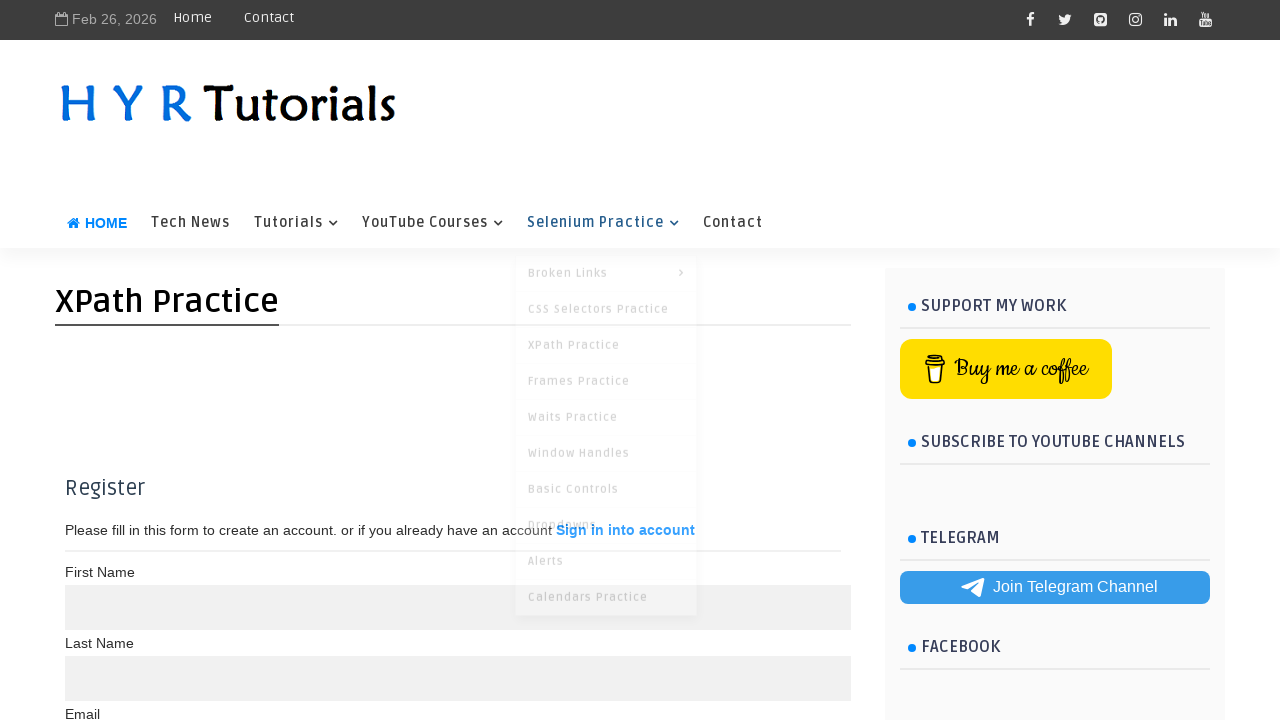

Clicked Window Handles option from dropdown at (606, 360) on xpath=//a[text()='Window Handles']
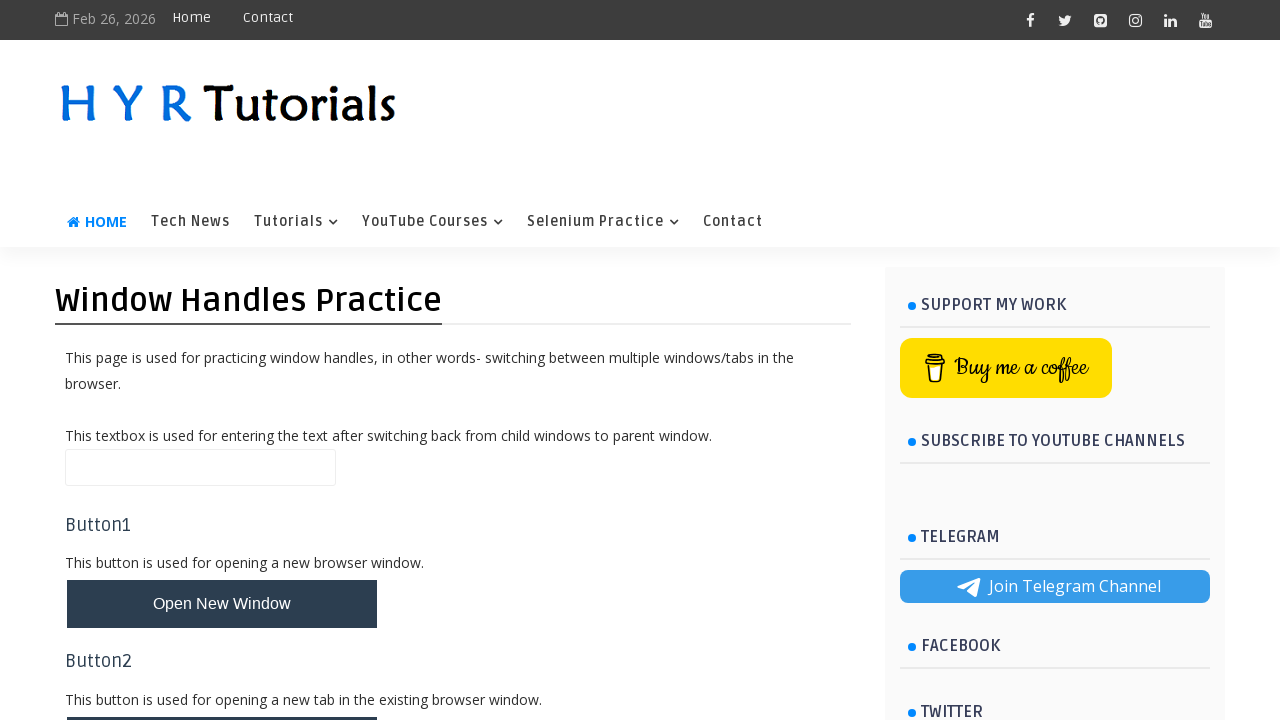

Filled text 'Handling Drop Down' in main window text box on input#name.whTextBox
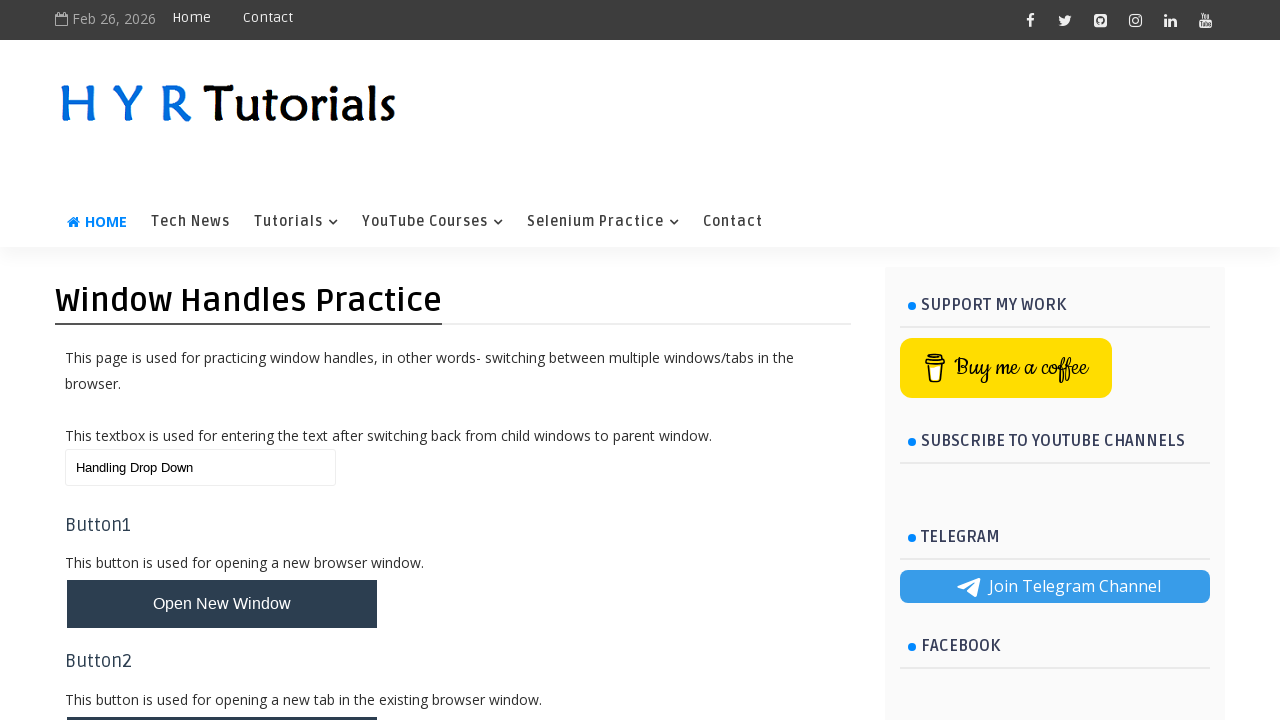

Clicked button to open new window at (222, 604) on #newWindowBtn
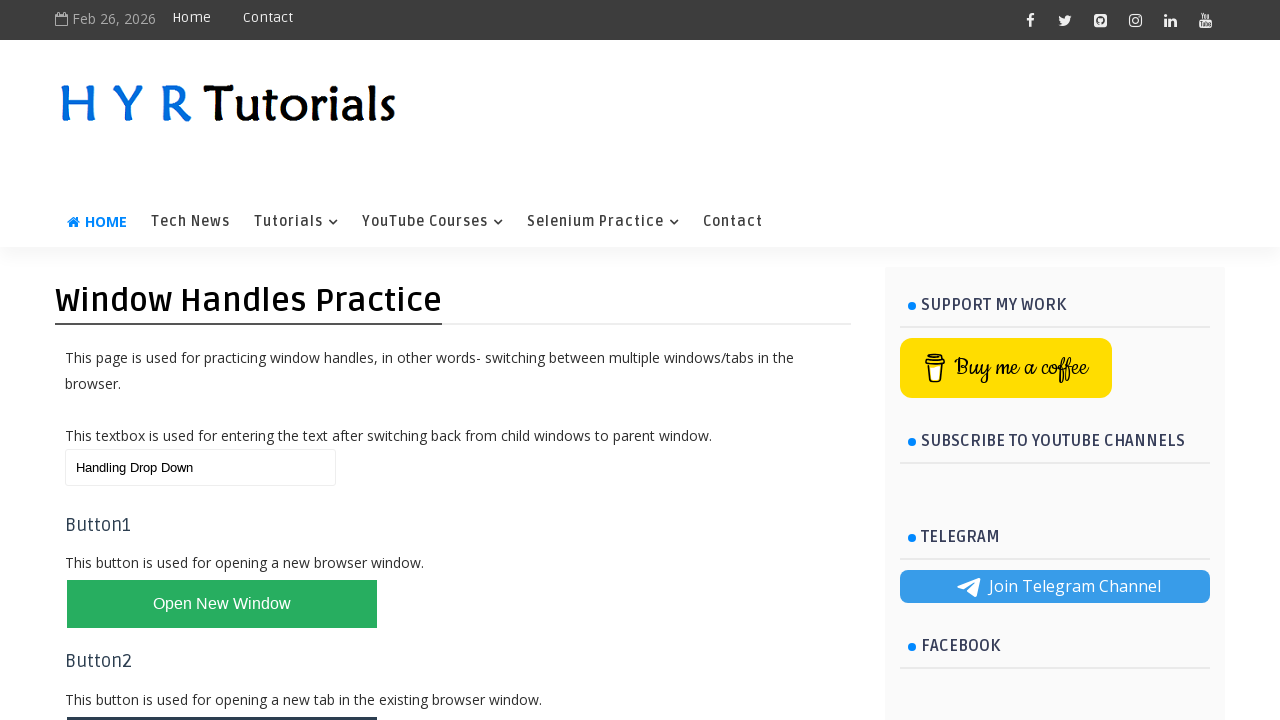

New window opened and popup handle acquired
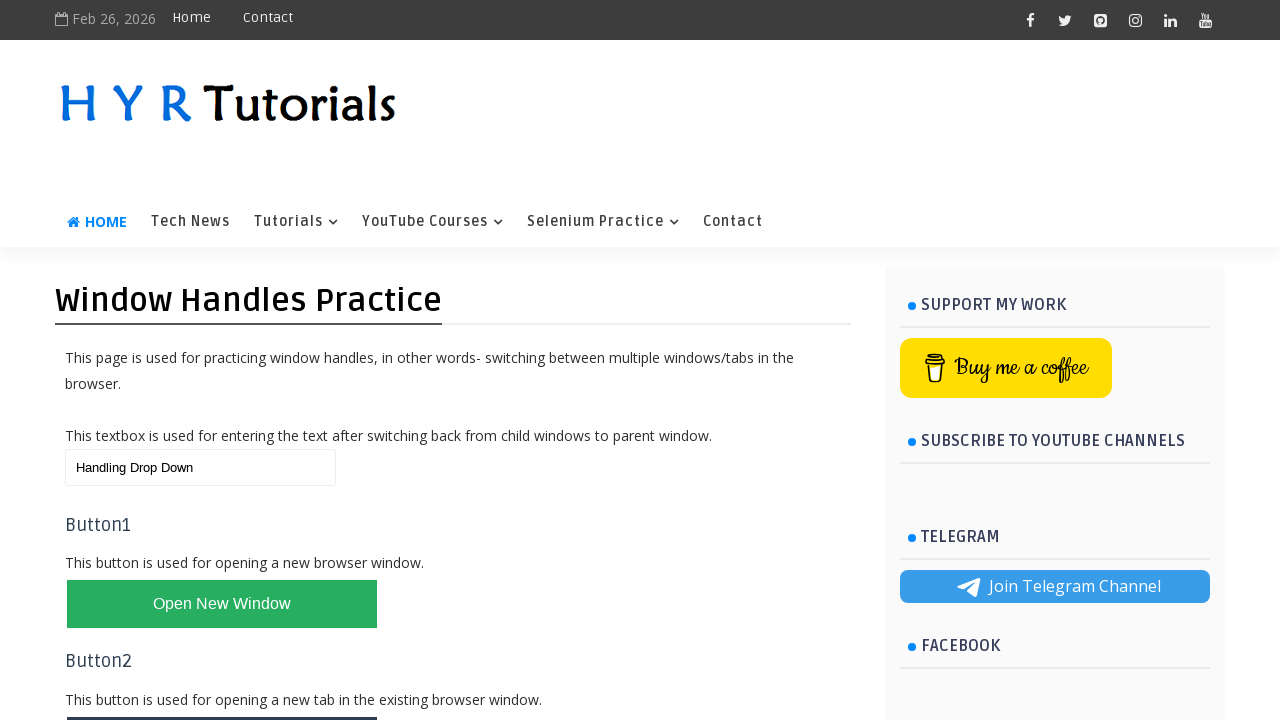

Switched to new window and resized viewport to 900x600
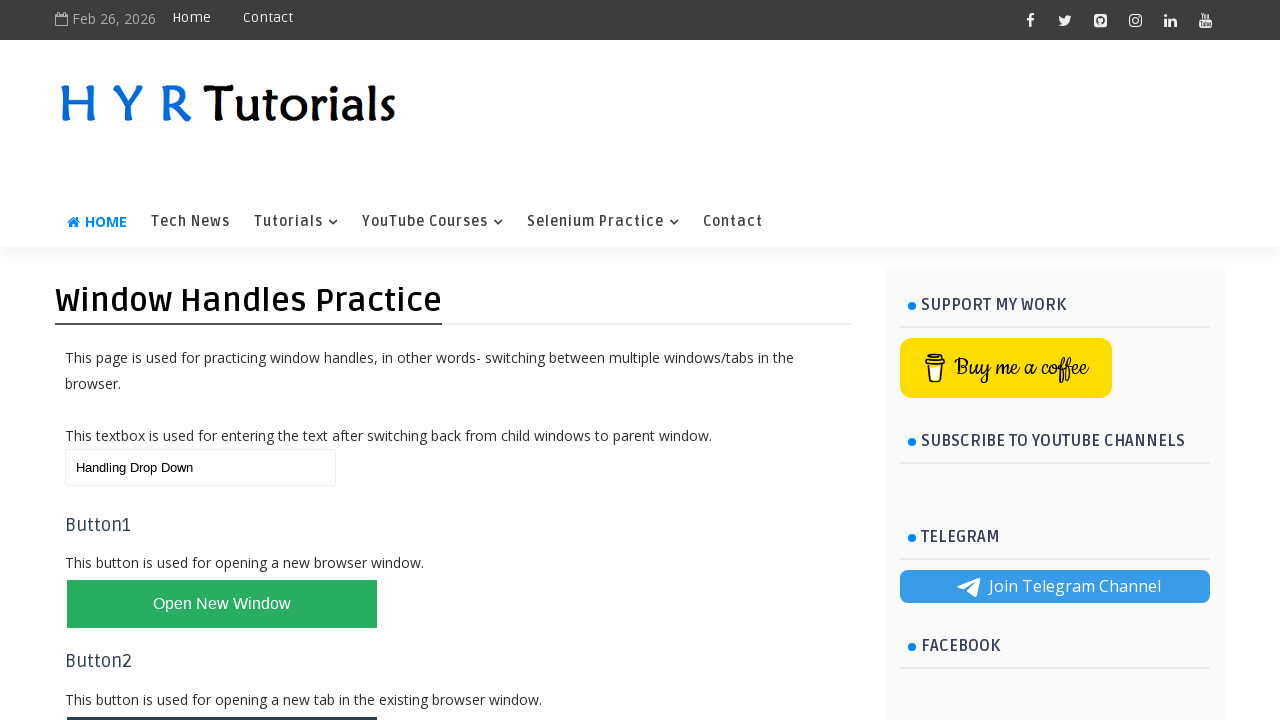

Filled first name field in new window with 'Switched on new Window' on input#firstName
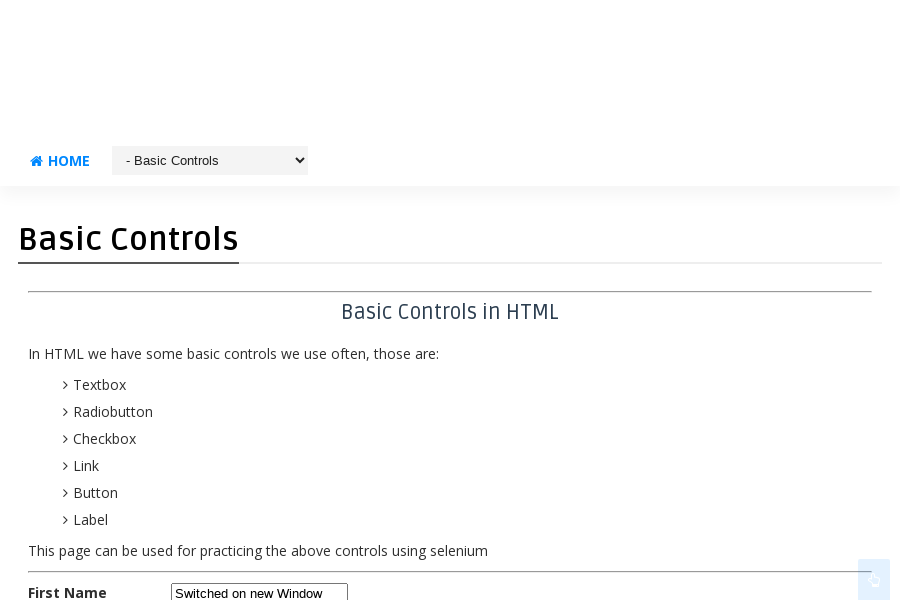

Closed the new window
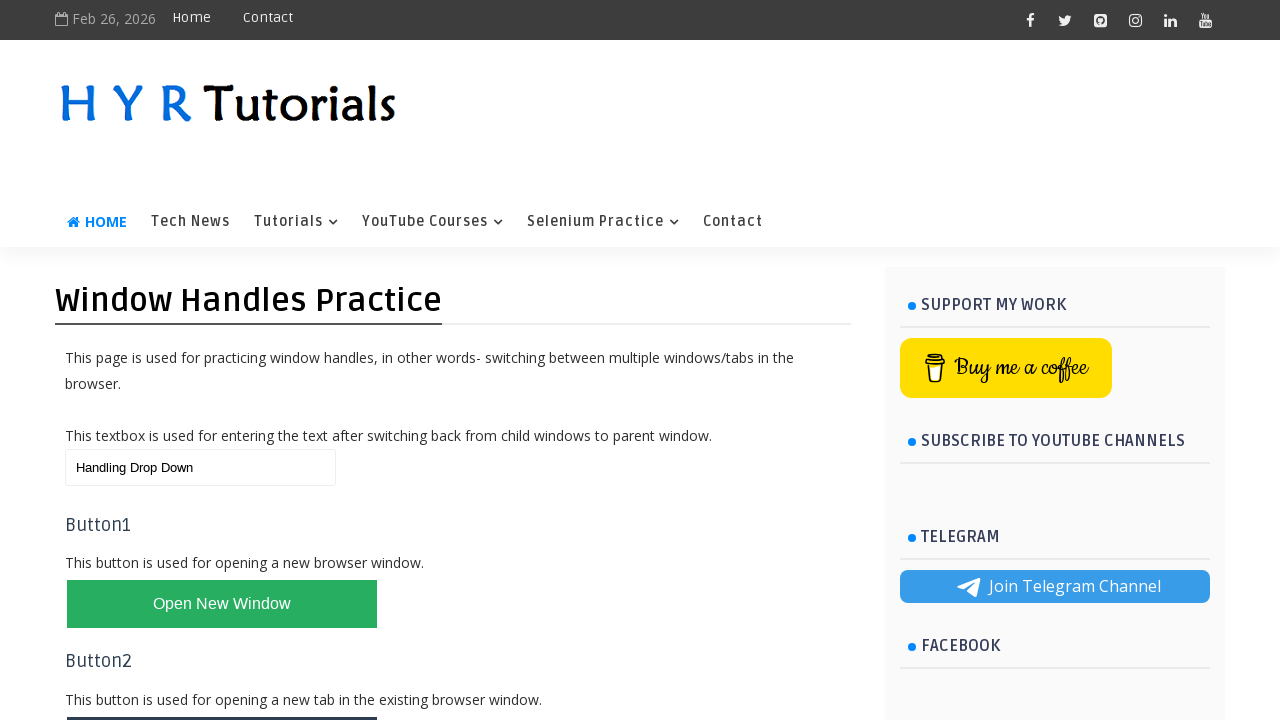

Cleared text box in original window on input#name.whTextBox
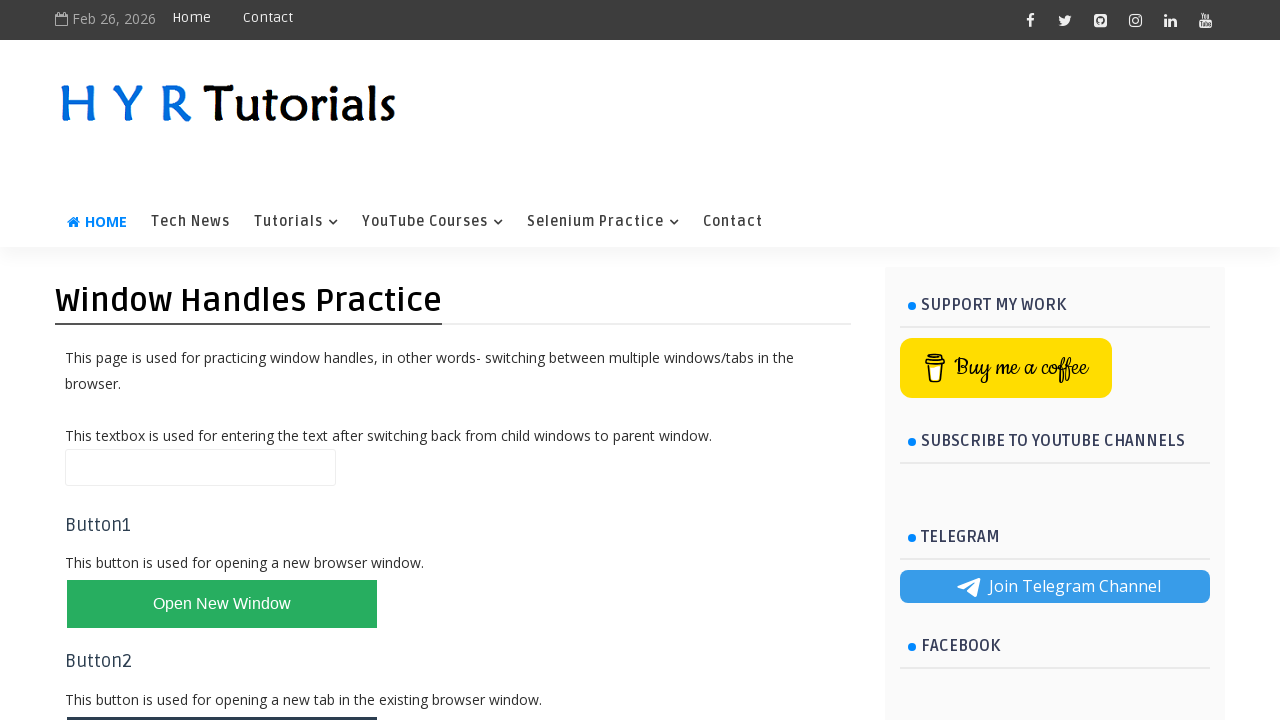

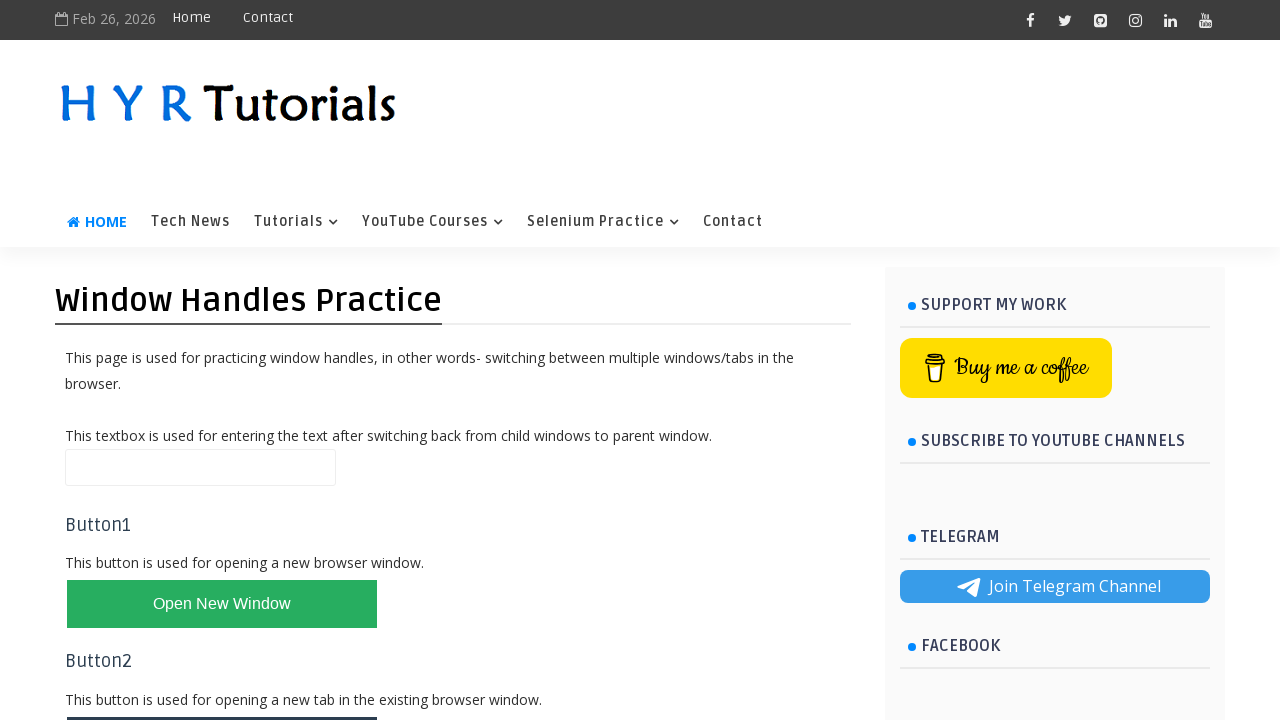